Tests that browser back button works correctly with filter navigation

Starting URL: https://demo.playwright.dev/todomvc

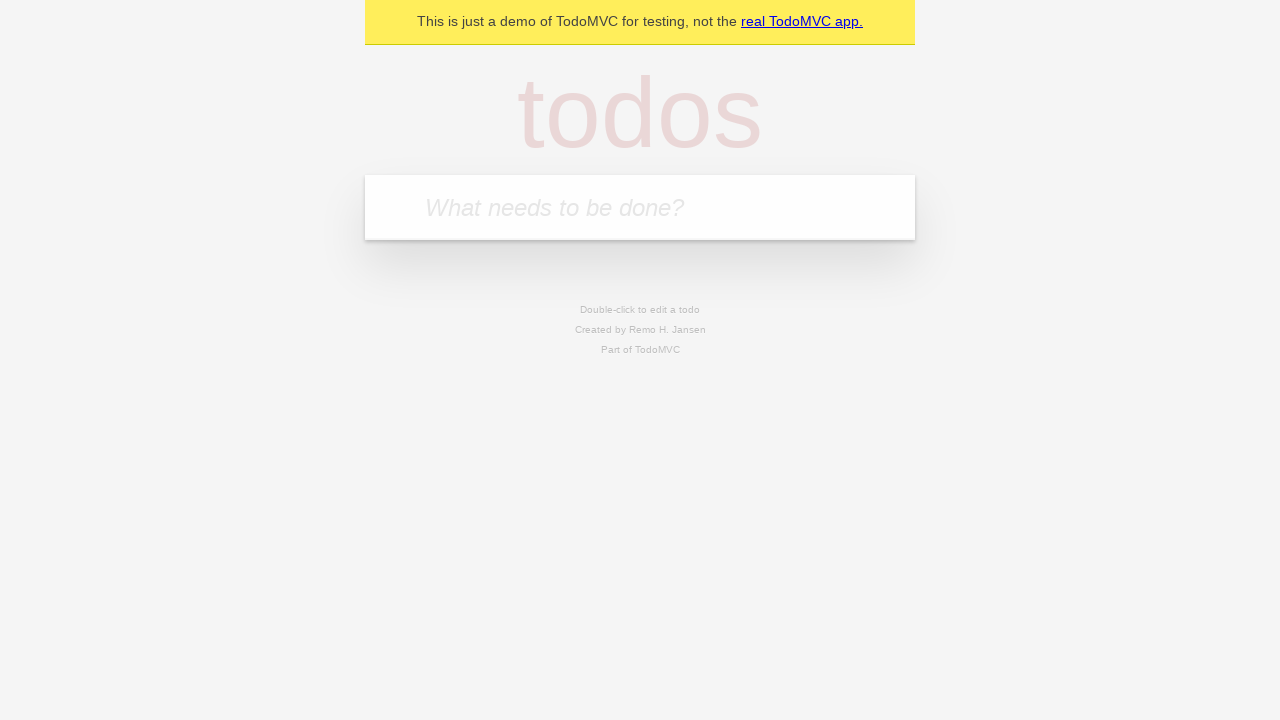

Filled new todo field with 'buy some cheese' on internal:attr=[placeholder="What needs to be done?"i]
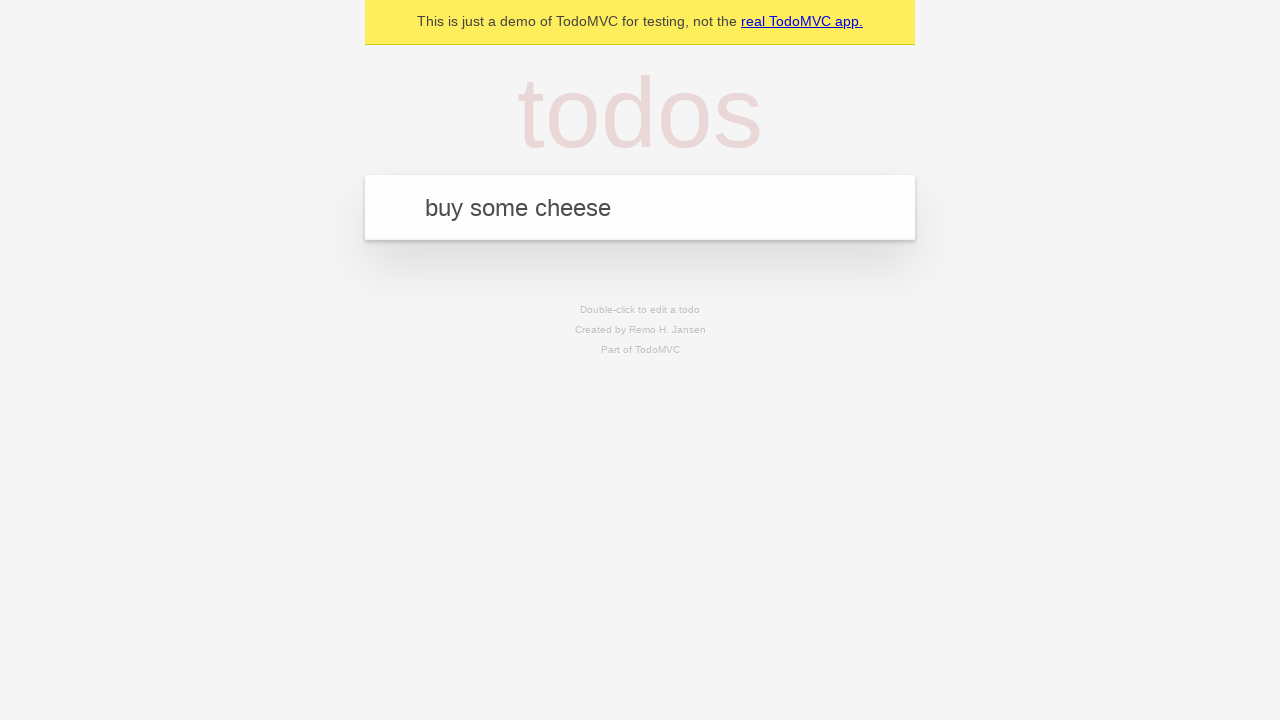

Pressed Enter to create todo 'buy some cheese' on internal:attr=[placeholder="What needs to be done?"i]
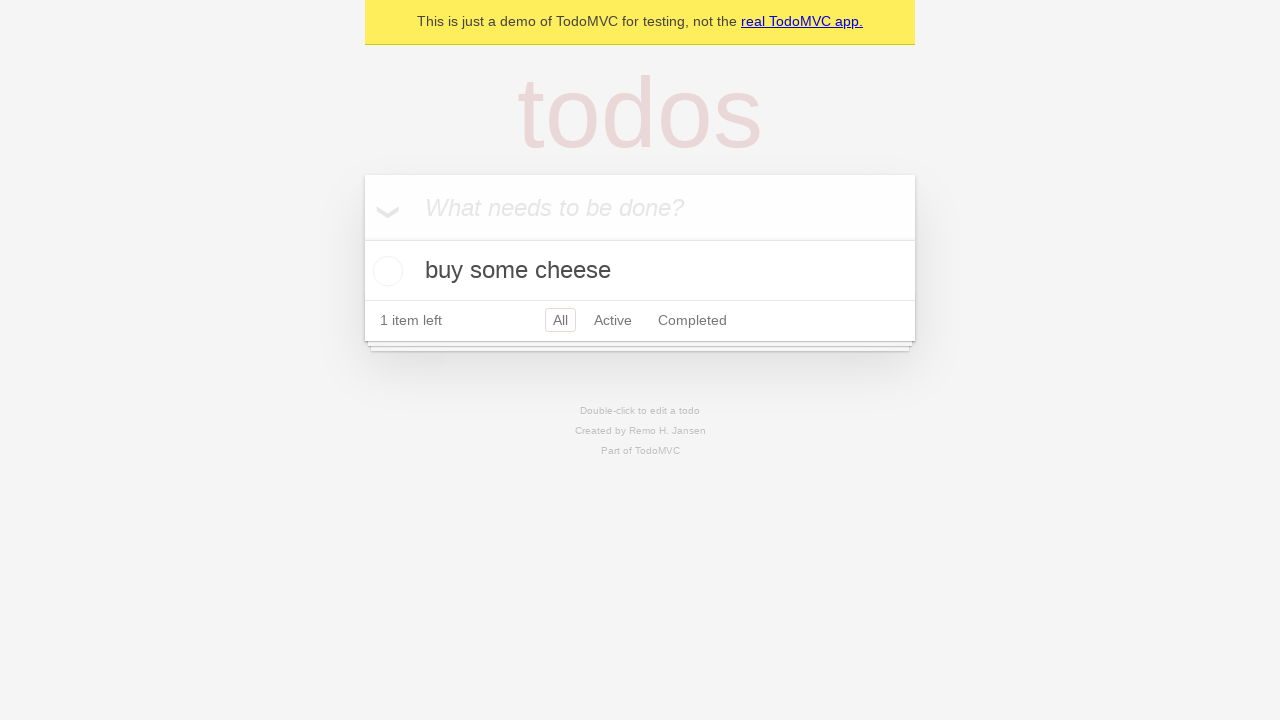

Filled new todo field with 'feed the cat' on internal:attr=[placeholder="What needs to be done?"i]
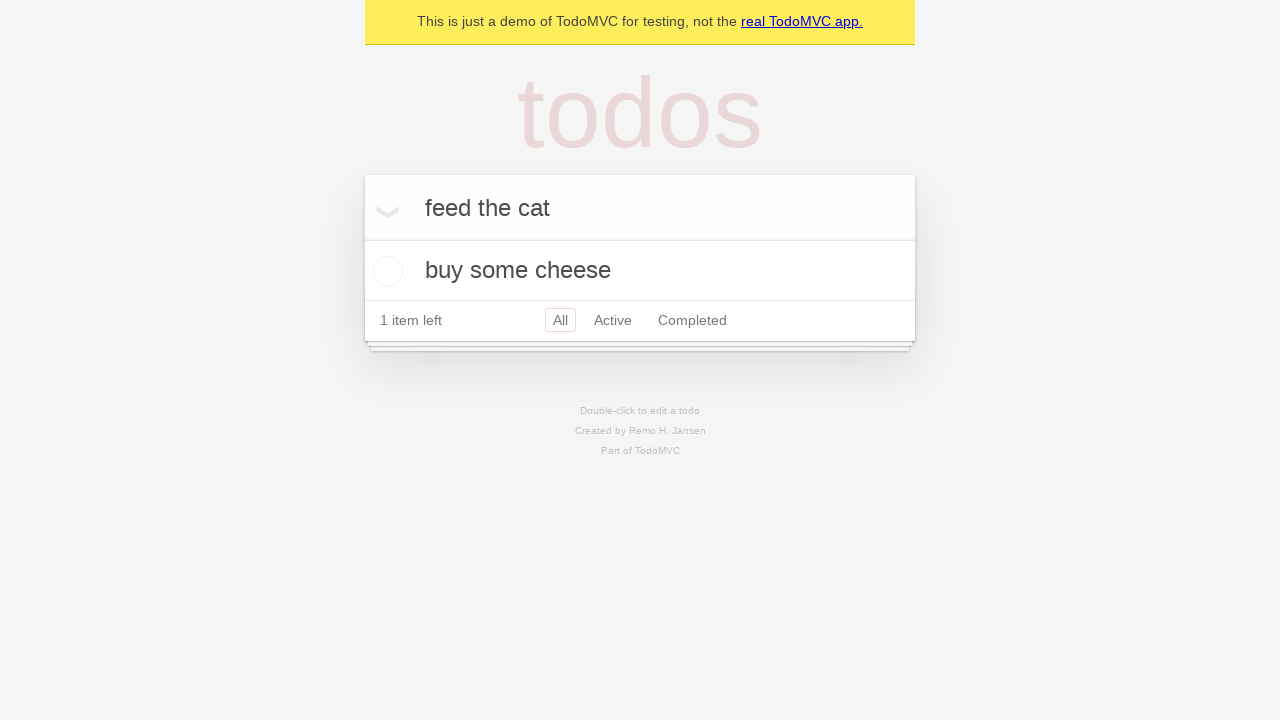

Pressed Enter to create todo 'feed the cat' on internal:attr=[placeholder="What needs to be done?"i]
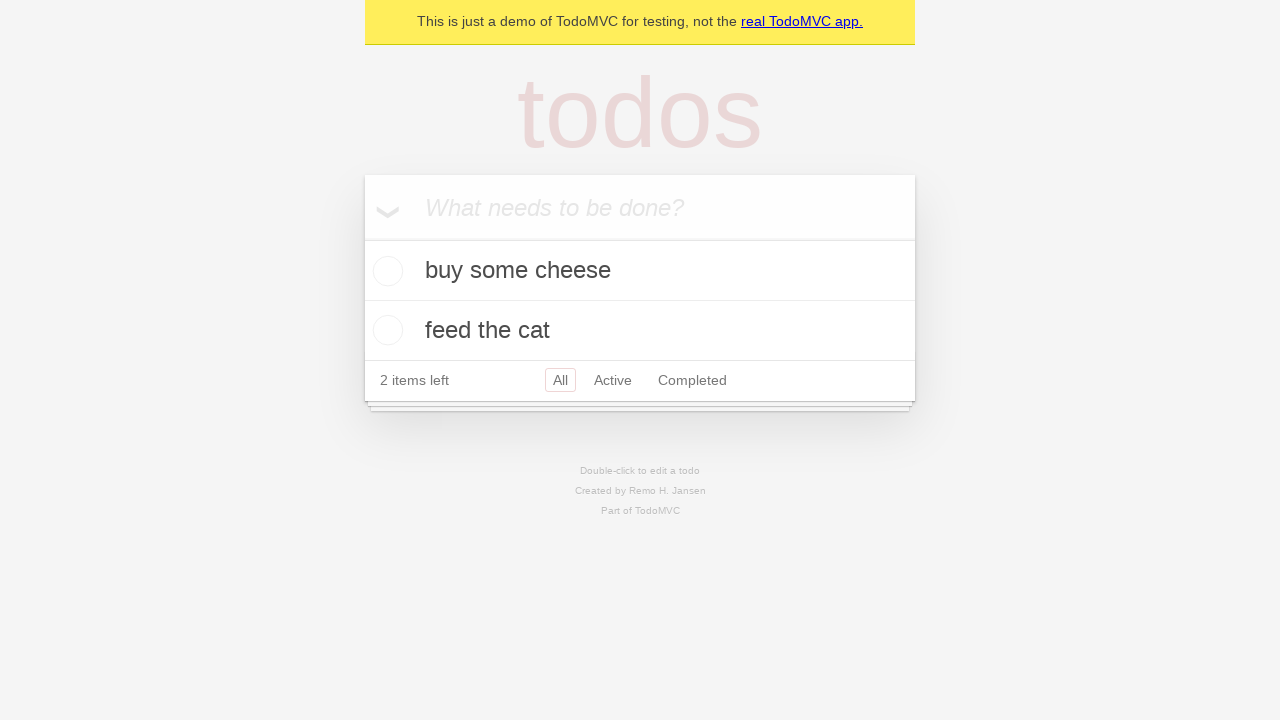

Filled new todo field with 'book a doctors appointment' on internal:attr=[placeholder="What needs to be done?"i]
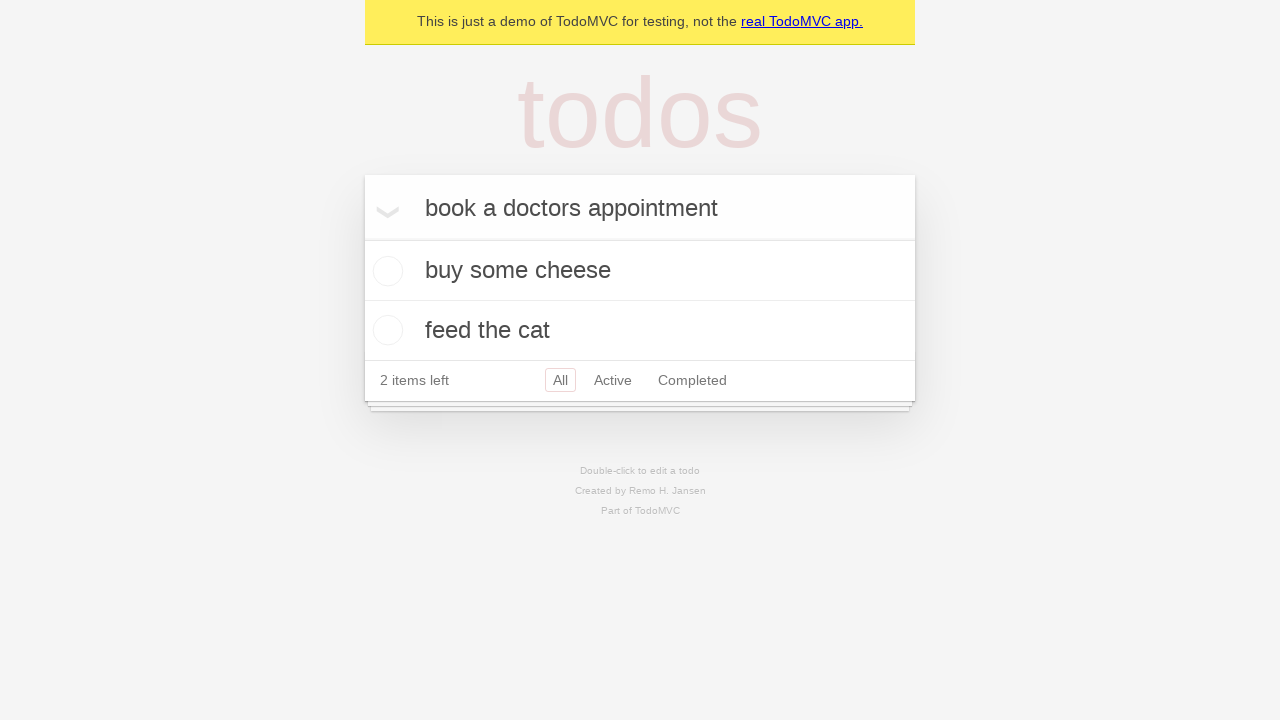

Pressed Enter to create todo 'book a doctors appointment' on internal:attr=[placeholder="What needs to be done?"i]
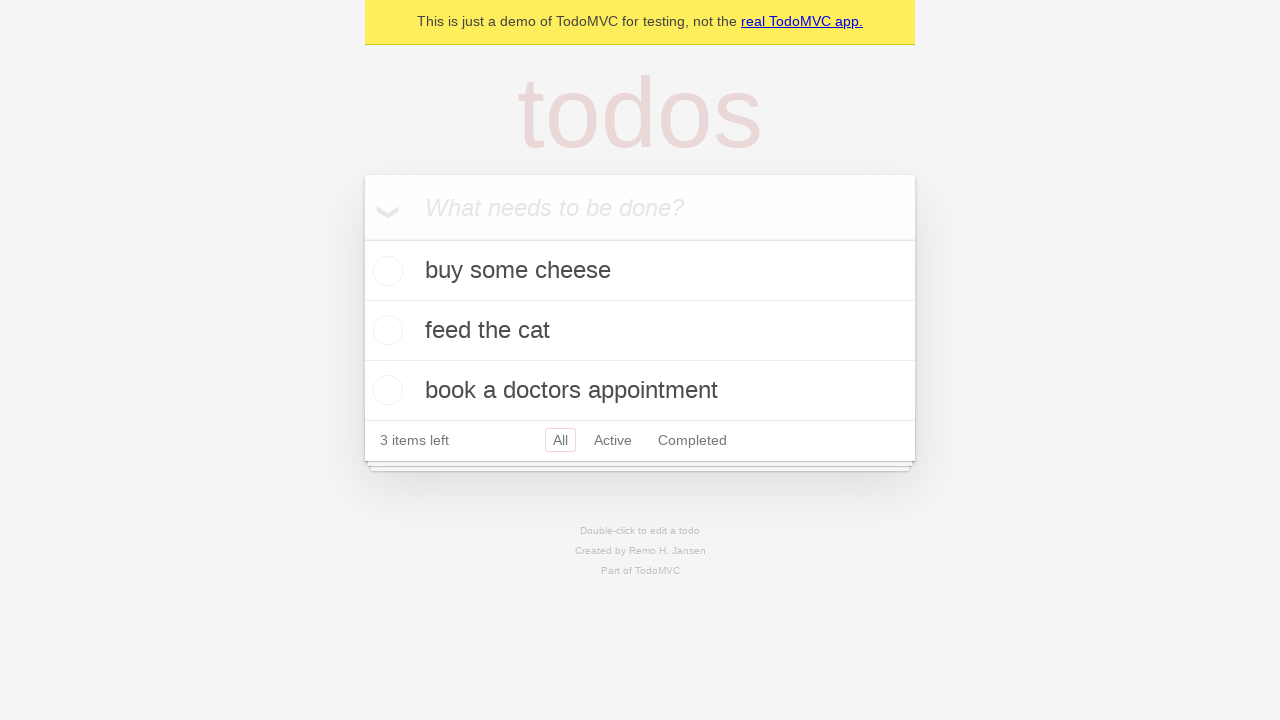

Checked the second todo item at (385, 330) on internal:testid=[data-testid="todo-item"s] >> nth=1 >> internal:role=checkbox
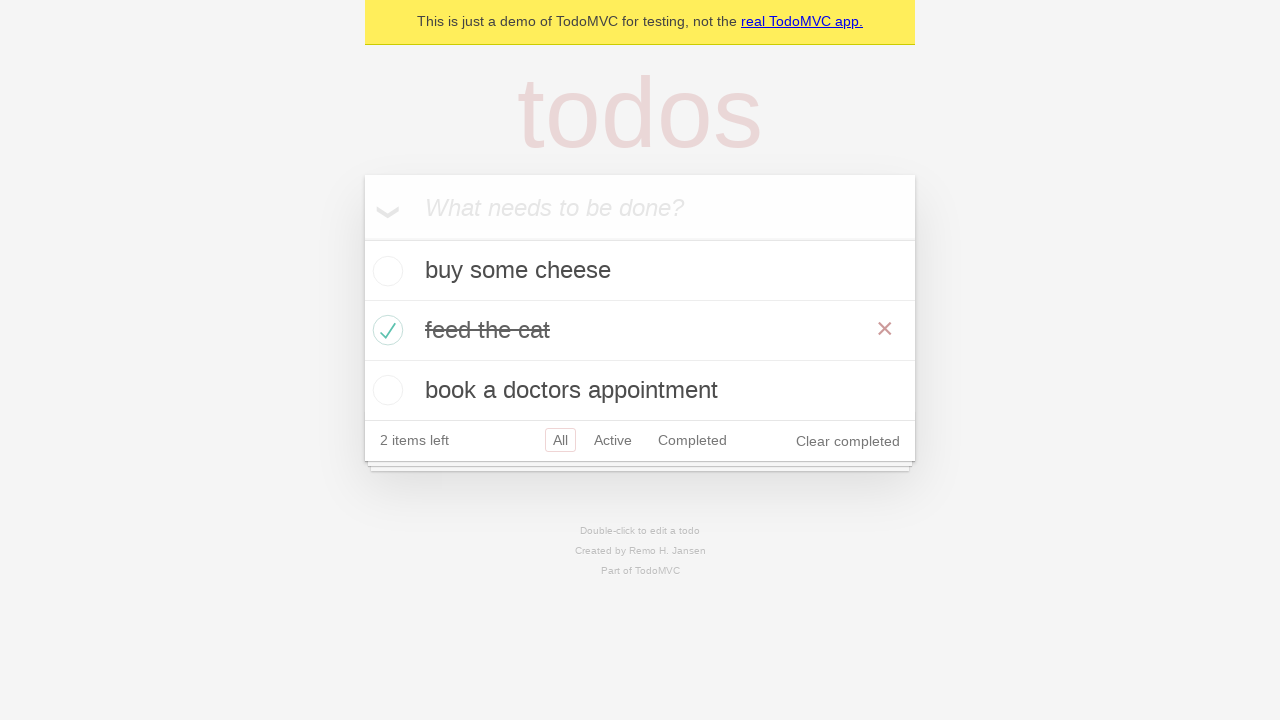

Clicked 'All' filter link at (560, 440) on internal:role=link[name="All"i]
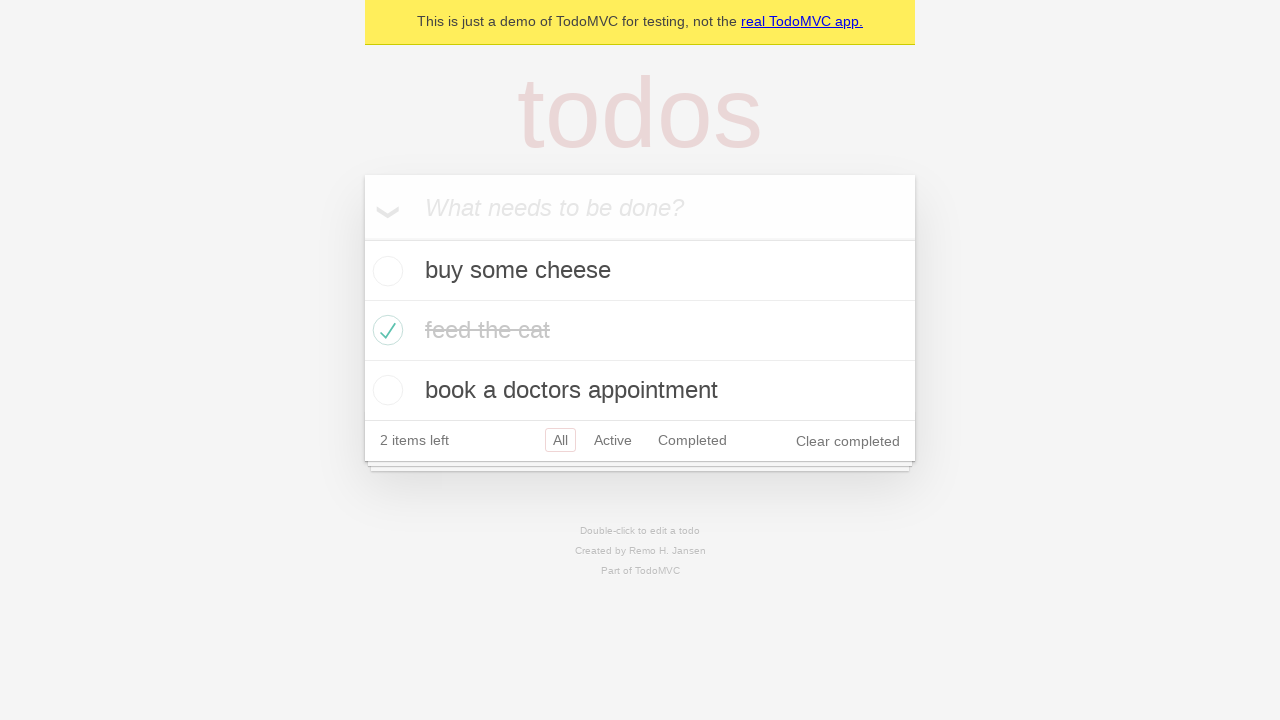

Clicked 'Active' filter link at (613, 440) on internal:role=link[name="Active"i]
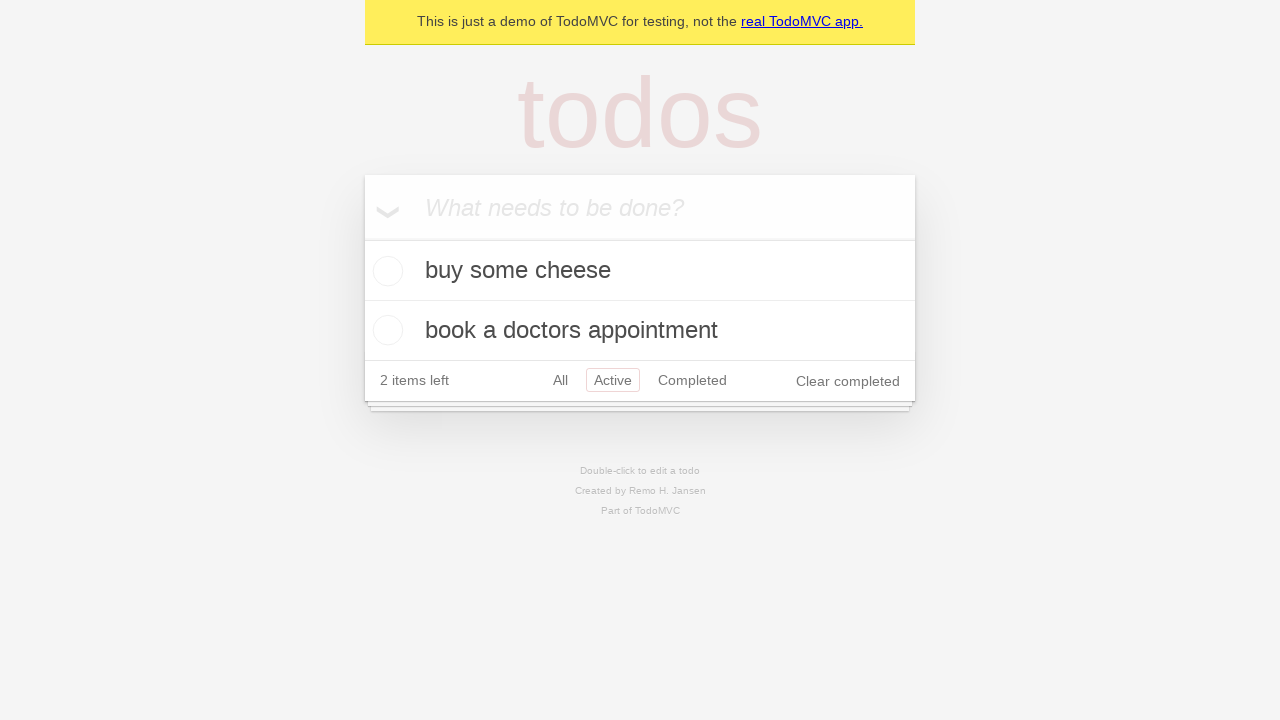

Clicked 'Completed' filter link at (692, 380) on internal:role=link[name="Completed"i]
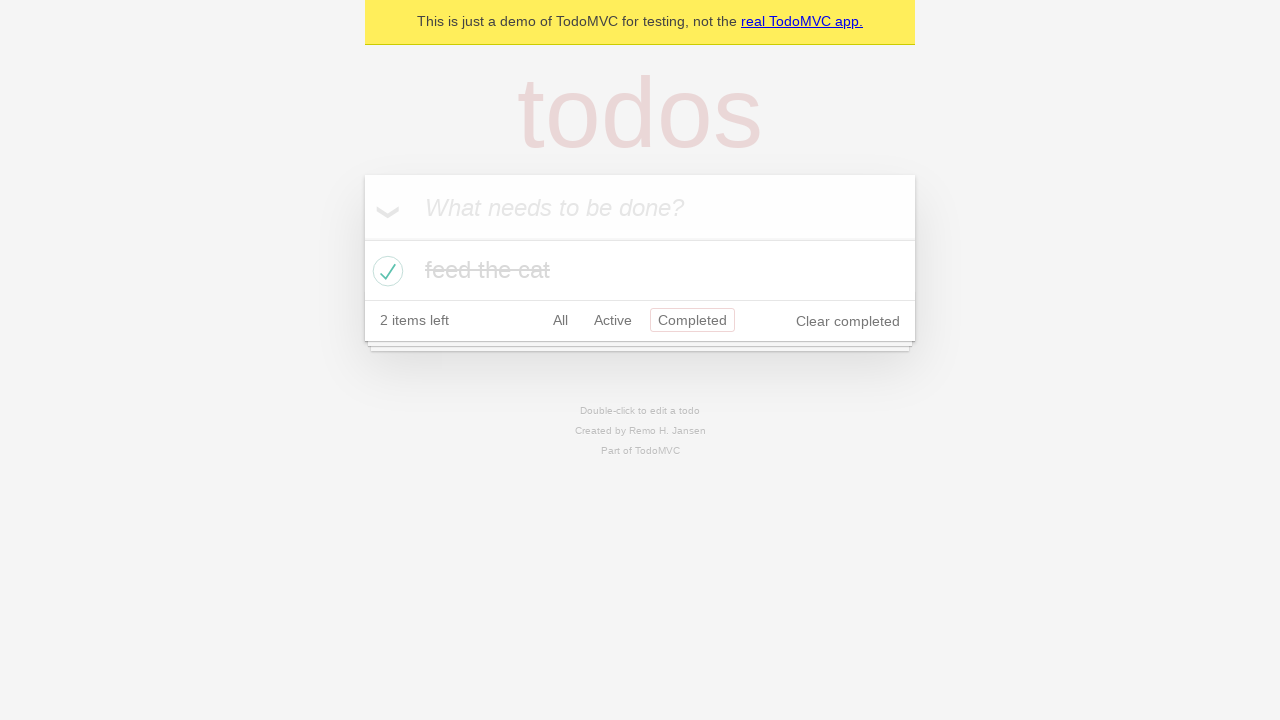

Navigated back using browser back button (from Completed to Active)
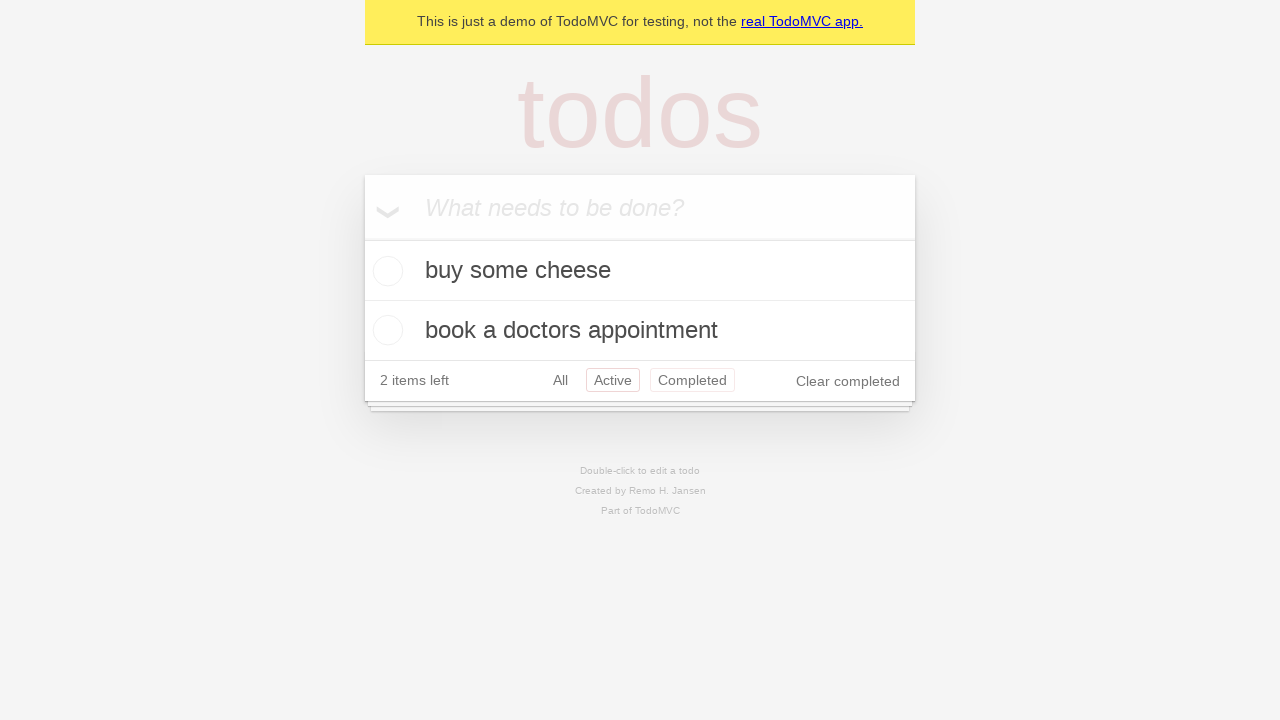

Navigated back using browser back button (from Active to All)
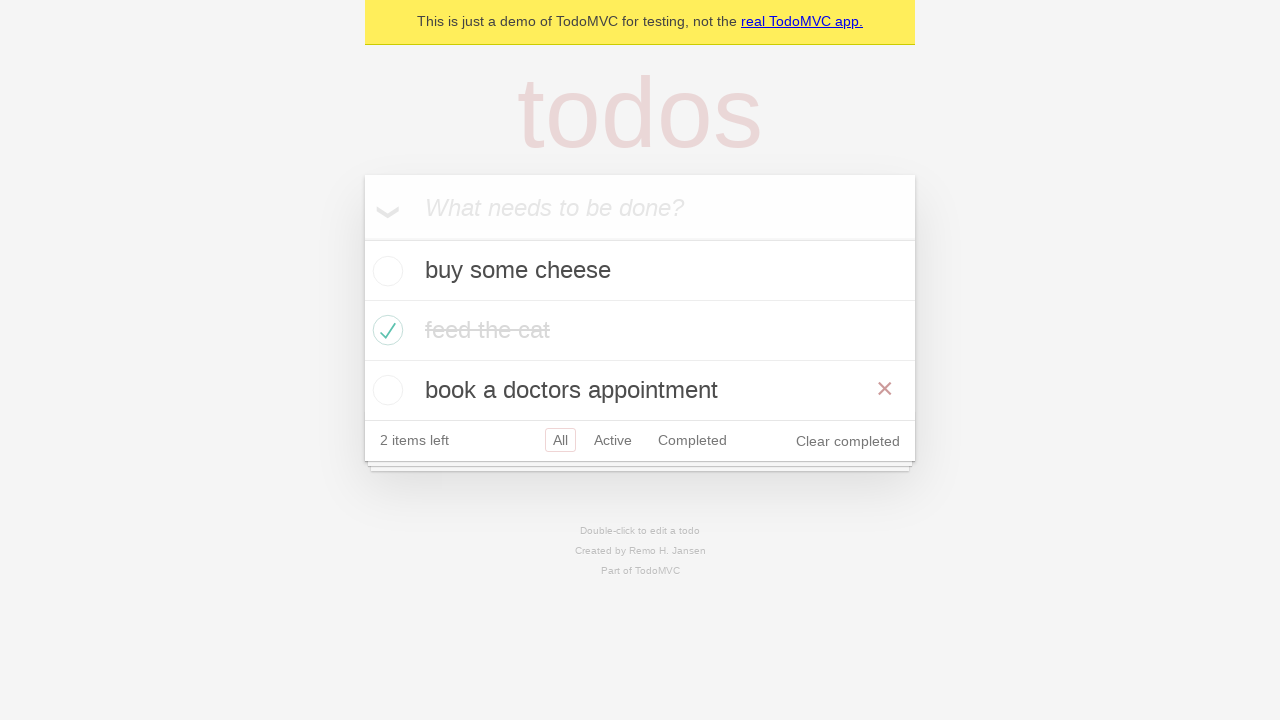

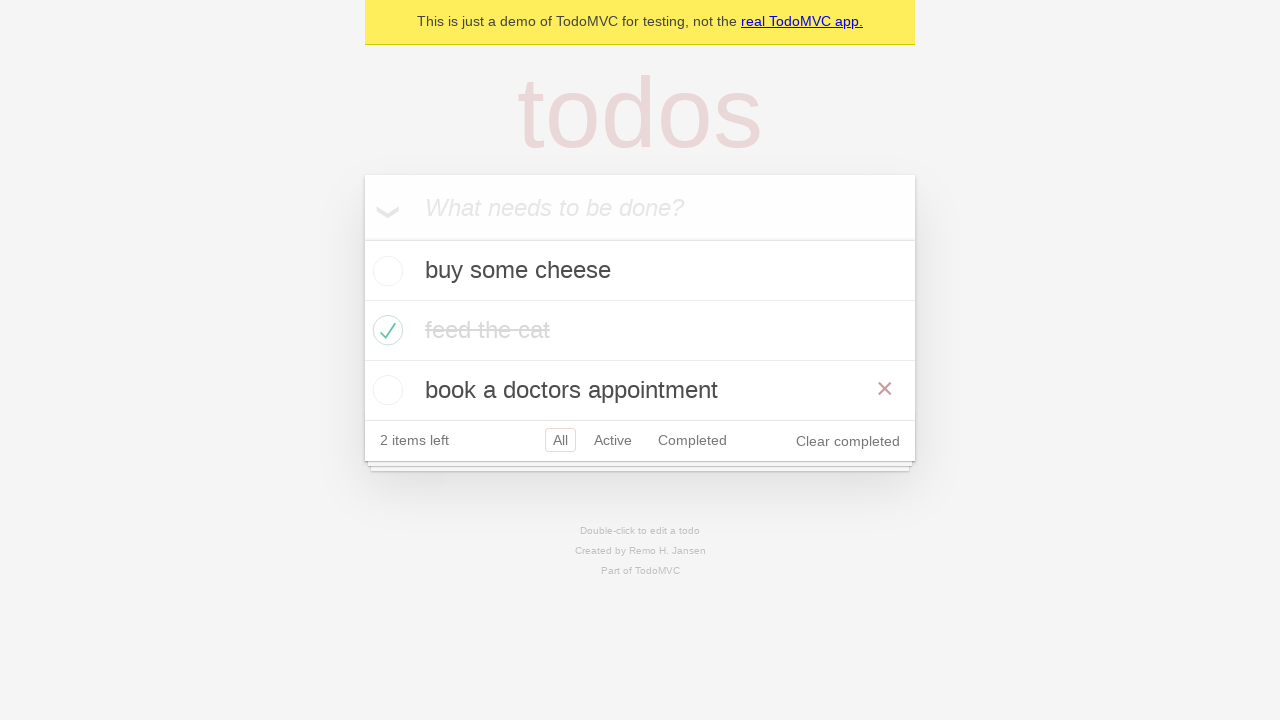